Tests dynamic loading functionality by clicking a Start button, waiting for a loading indicator to disappear, and verifying that "Hello World!" text is displayed.

Starting URL: https://automationfc.github.io/dynamic-loading/

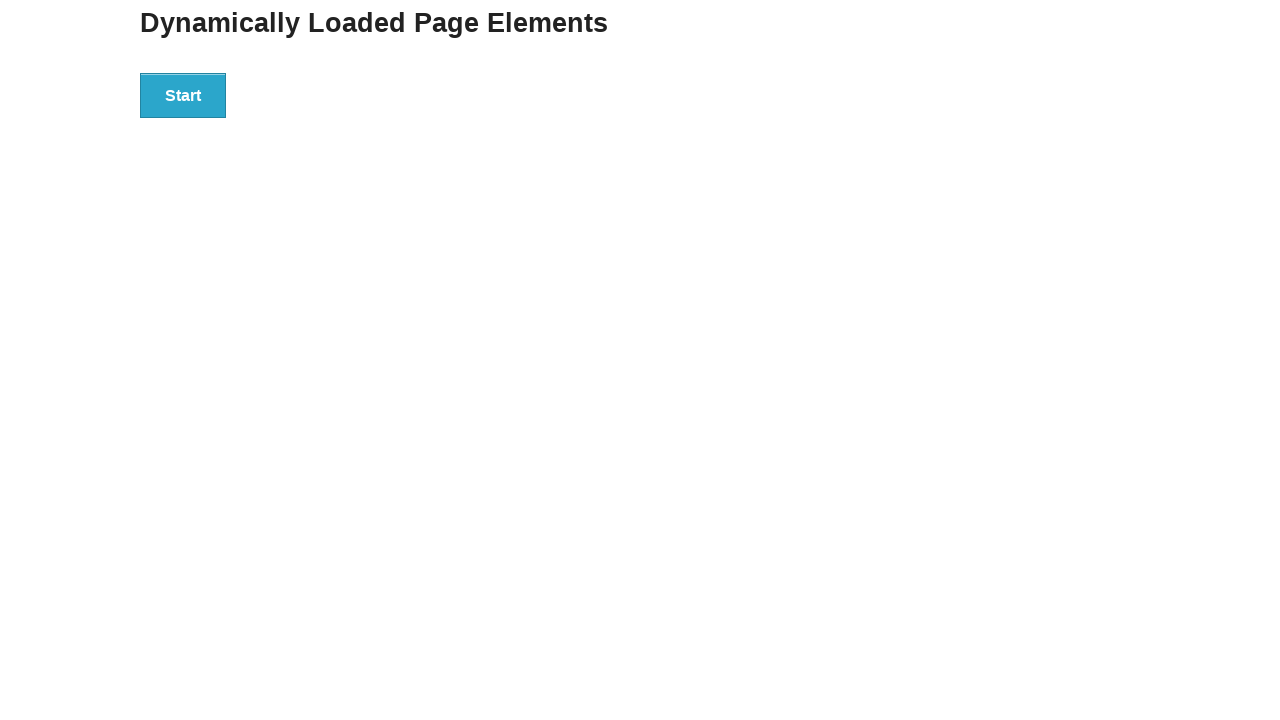

Clicked the Start button at (183, 95) on xpath=//*[text()='Start']
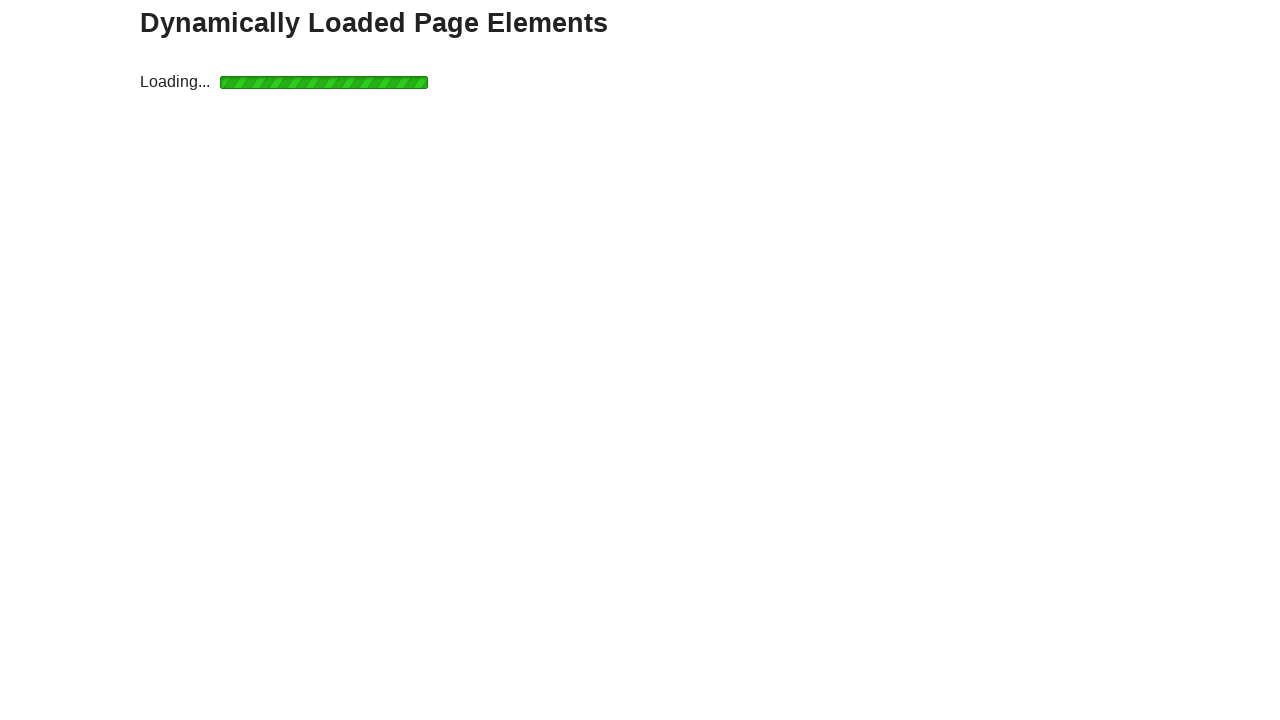

Waited for loading indicator to disappear
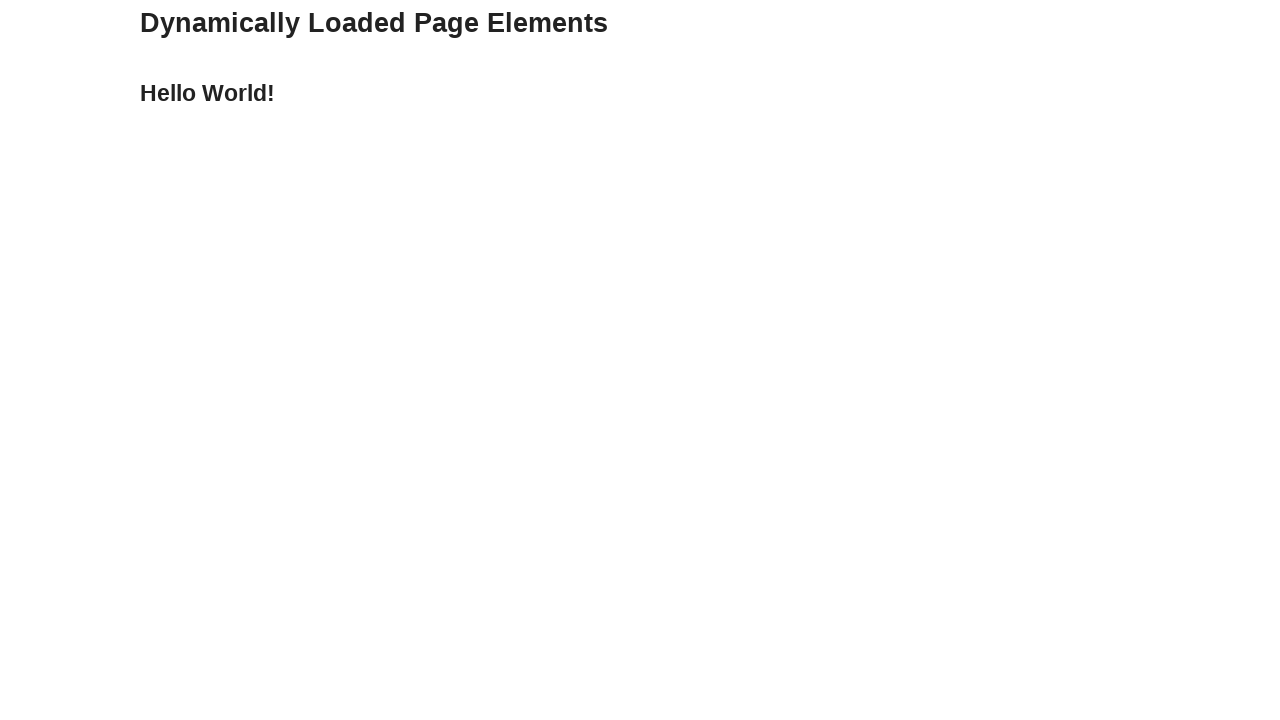

Waited for 'Hello World!' text to be visible
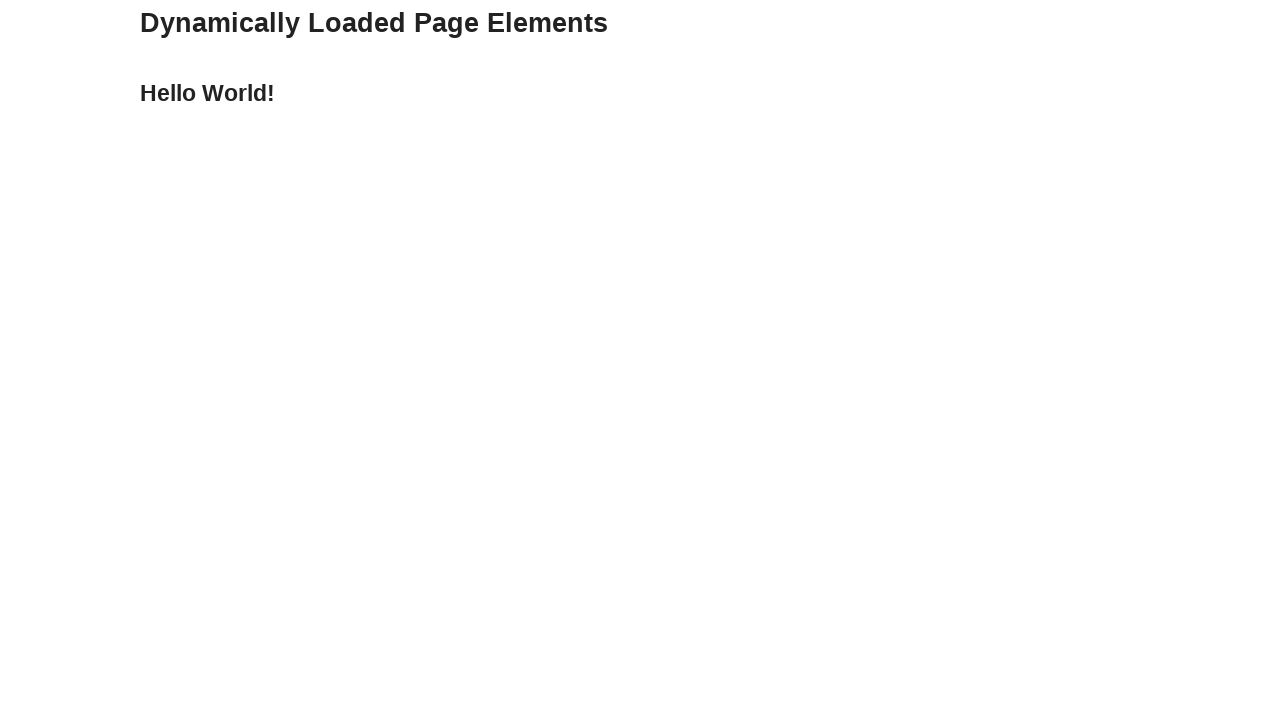

Verified 'Hello World!' text is visible
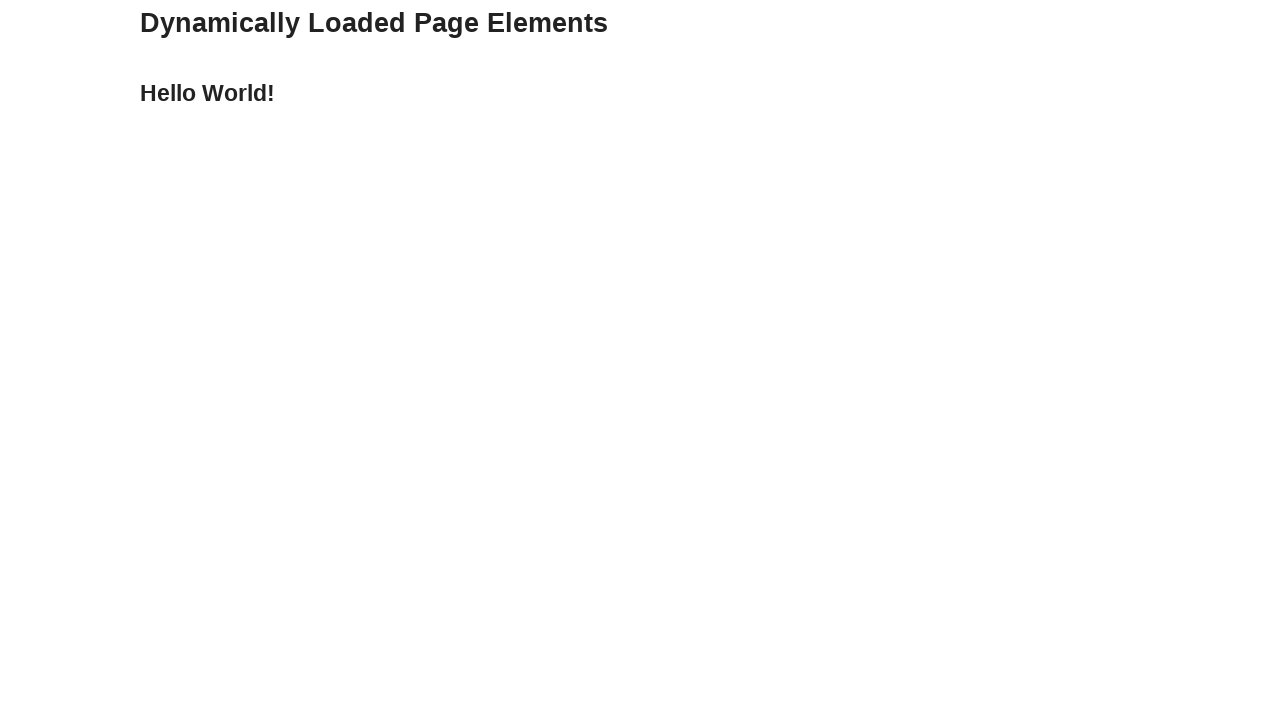

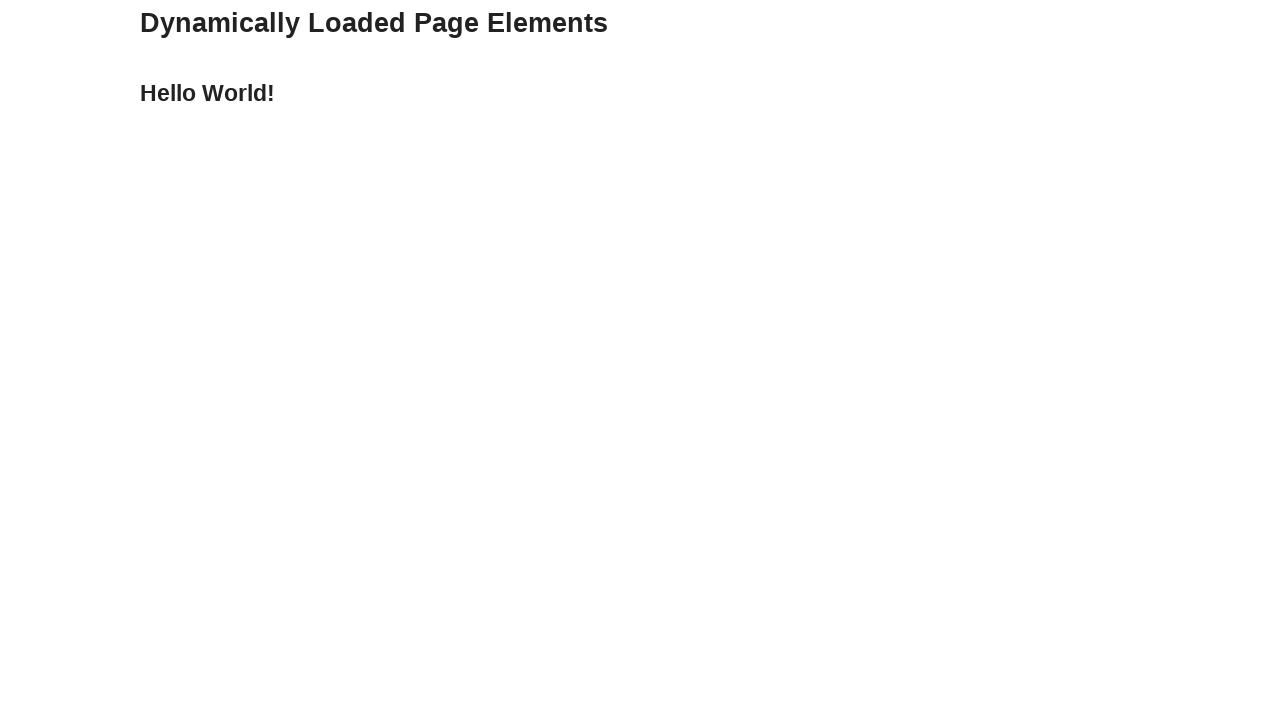